Tests sending a space key press to a target element and verifies the page displays the correct key that was pressed.

Starting URL: http://the-internet.herokuapp.com/key_presses

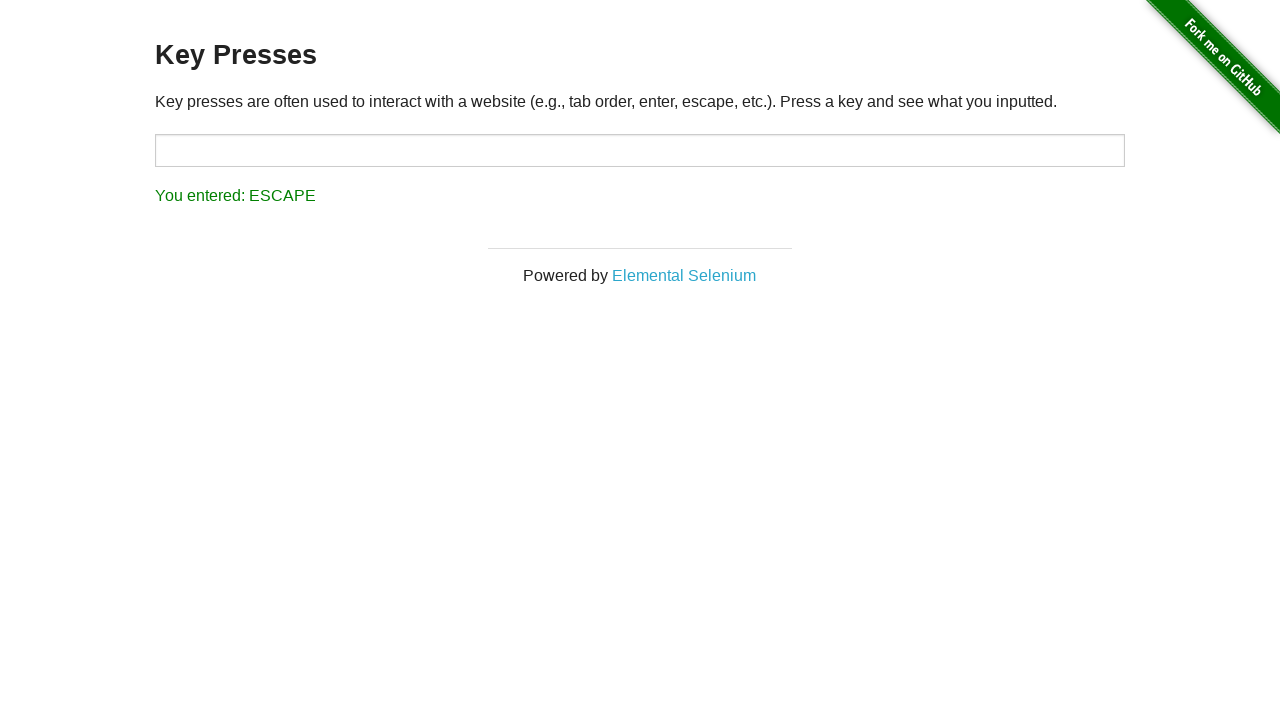

Pressed Space key on target element on #target
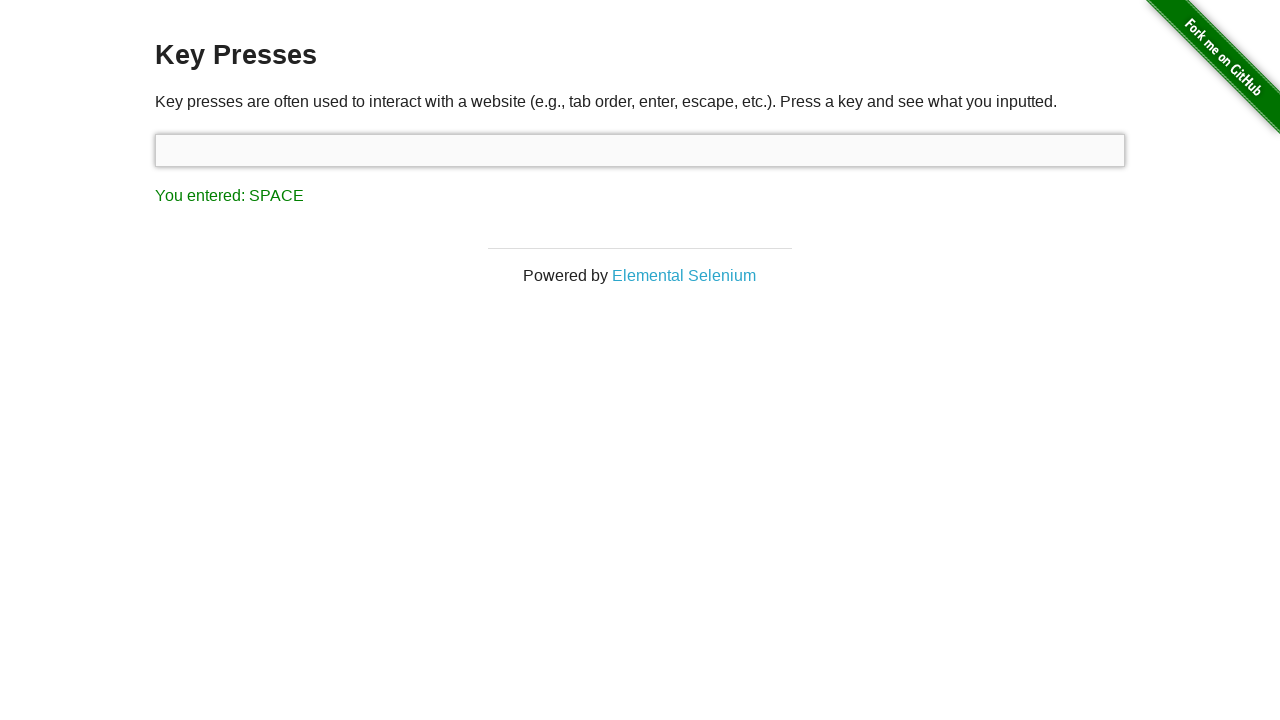

Result element loaded after space key press
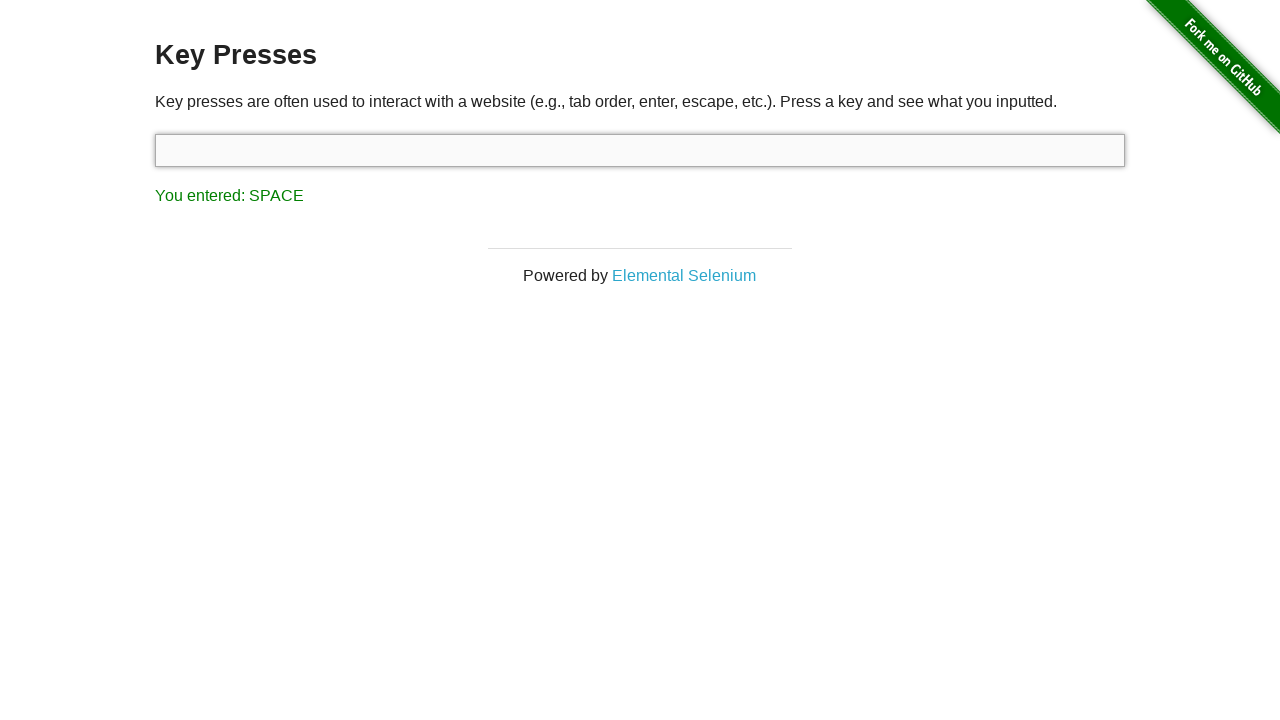

Retrieved result text content
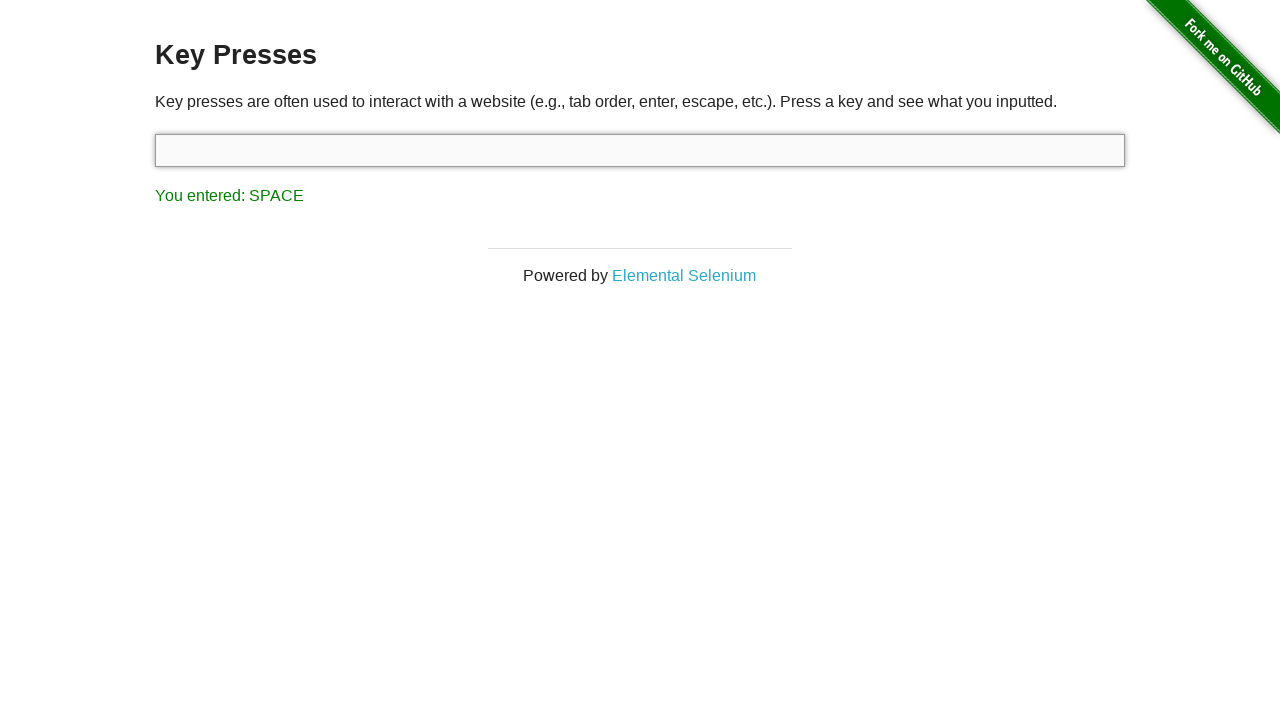

Verified that page displays 'You entered: SPACE'
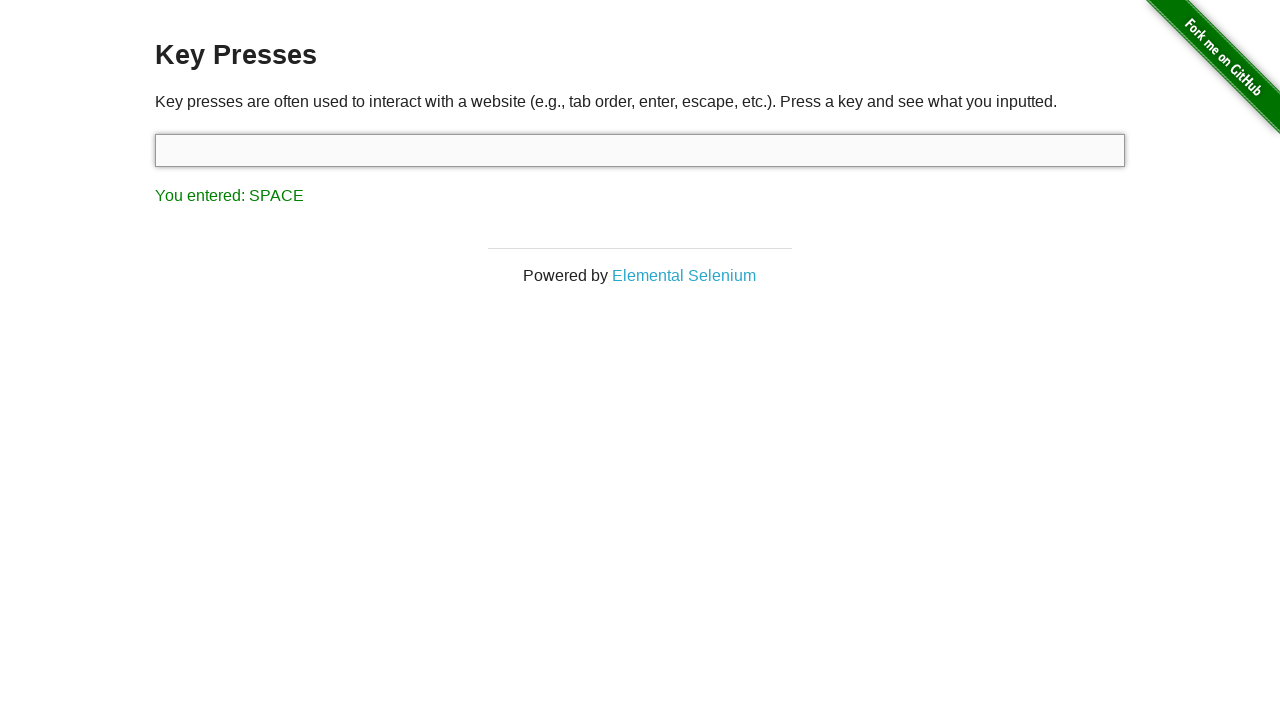

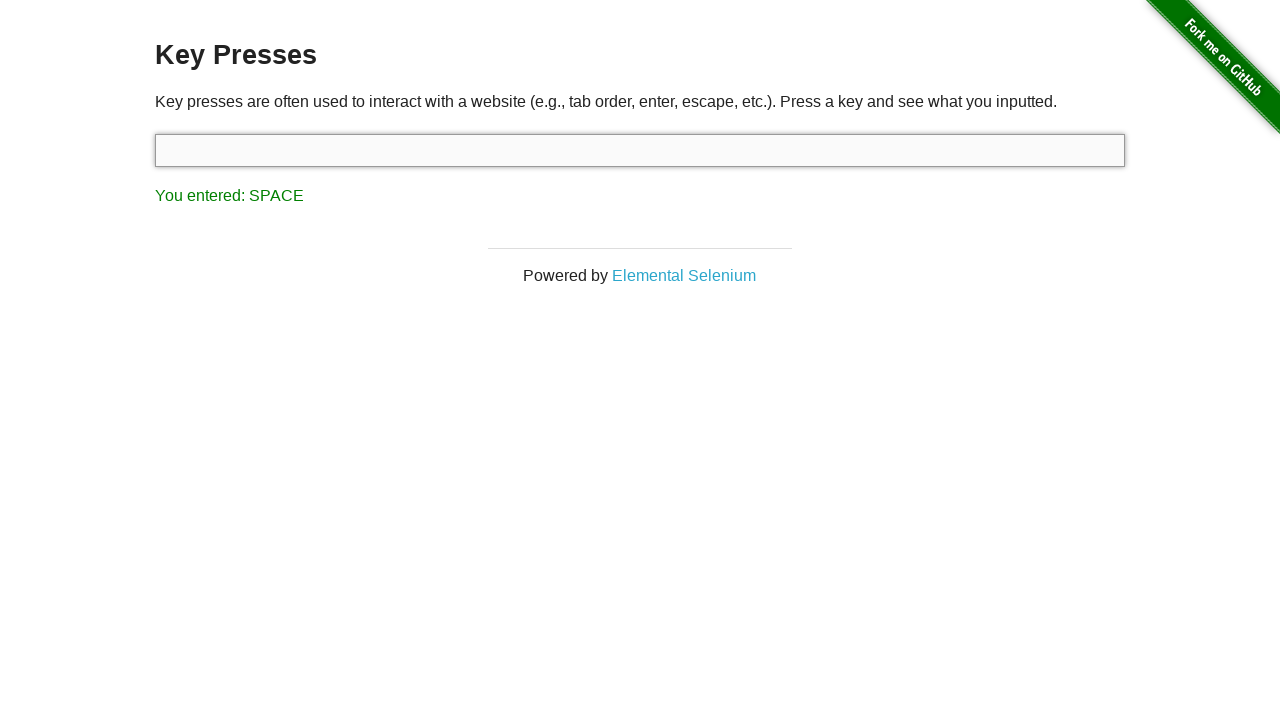